Adds a different set of products to the shopping cart to test the add to cart functionality

Starting URL: https://rahulshettyacademy.com/seleniumPractise/#/

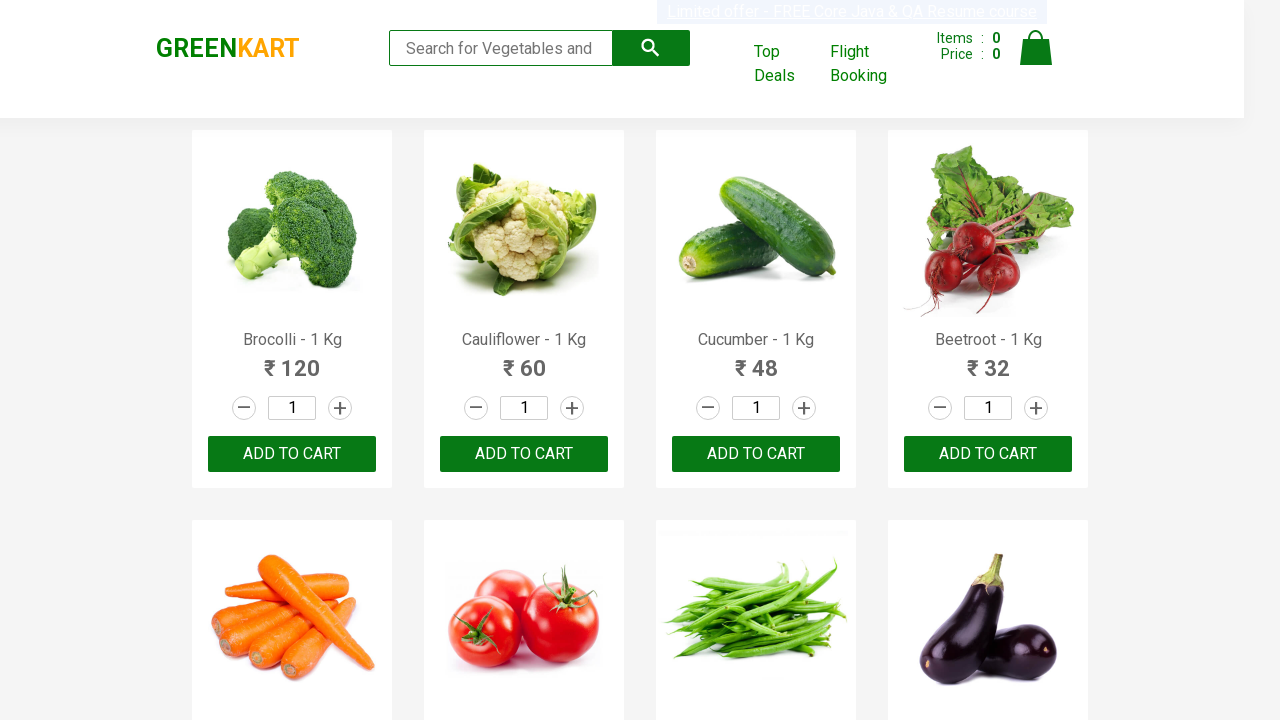

Retrieved all product name elements from the page
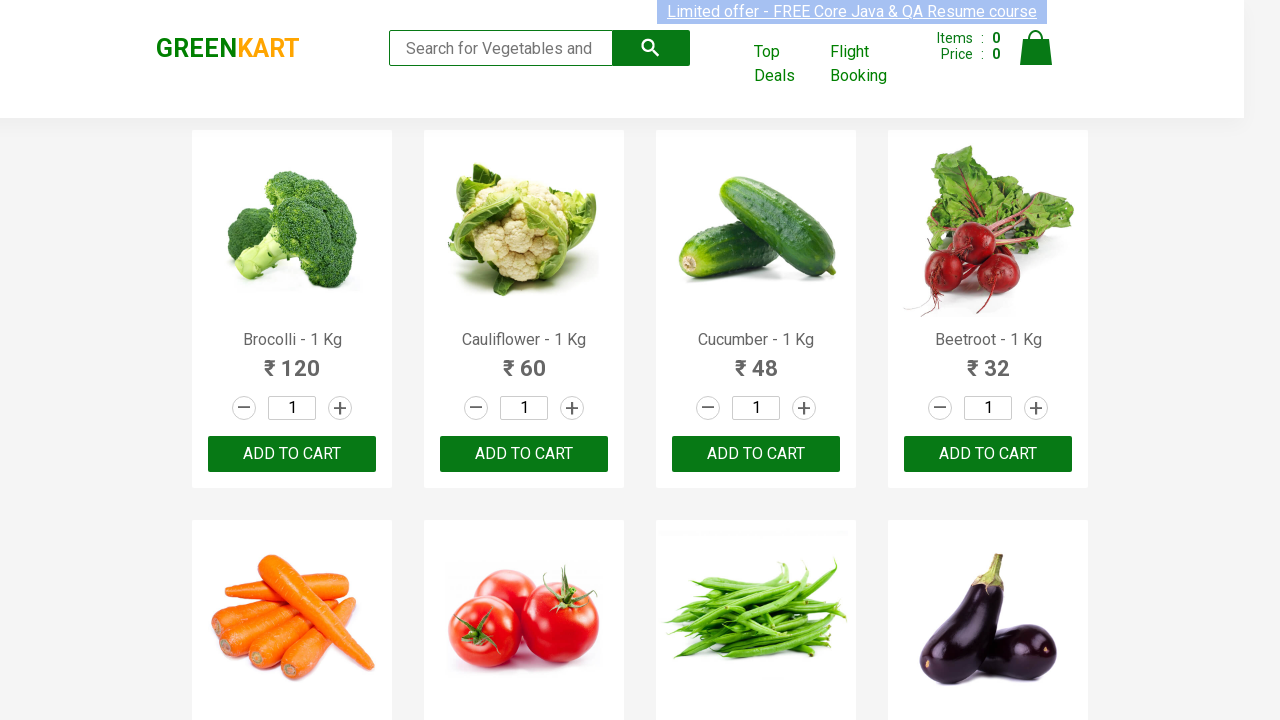

Retrieved product name: Brocolli - 1 Kg
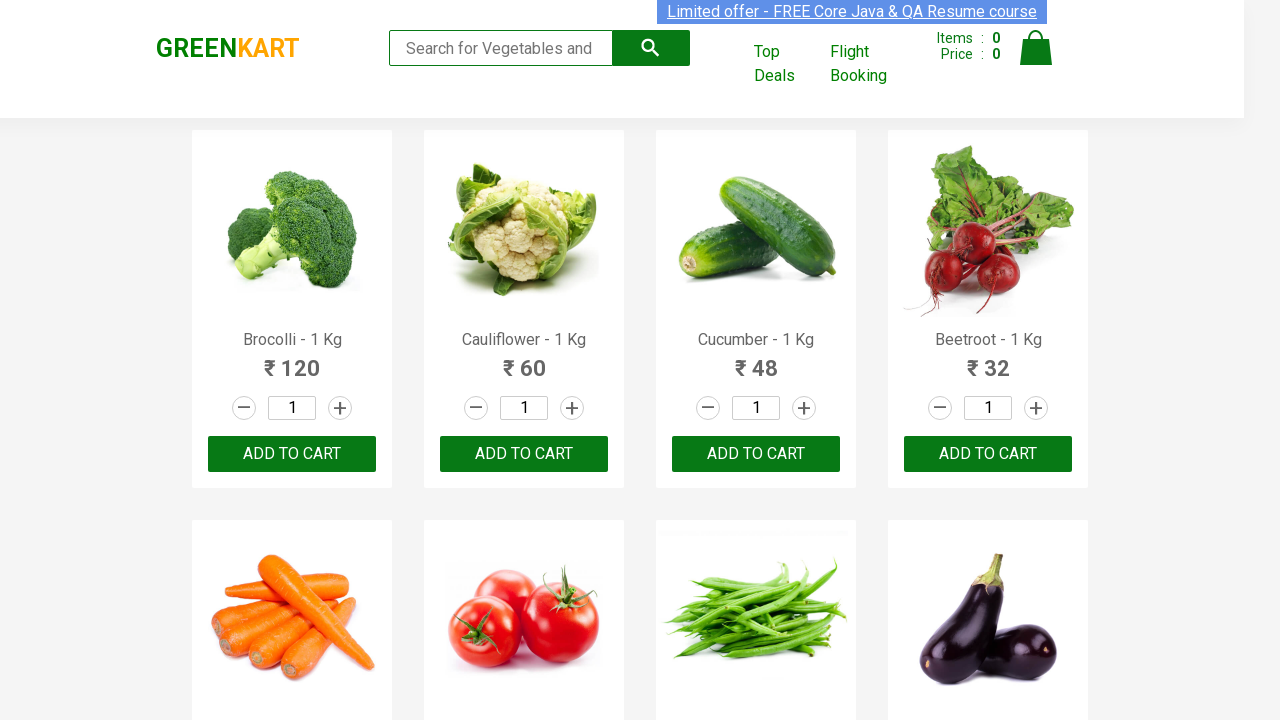

Retrieved product name: Cauliflower - 1 Kg
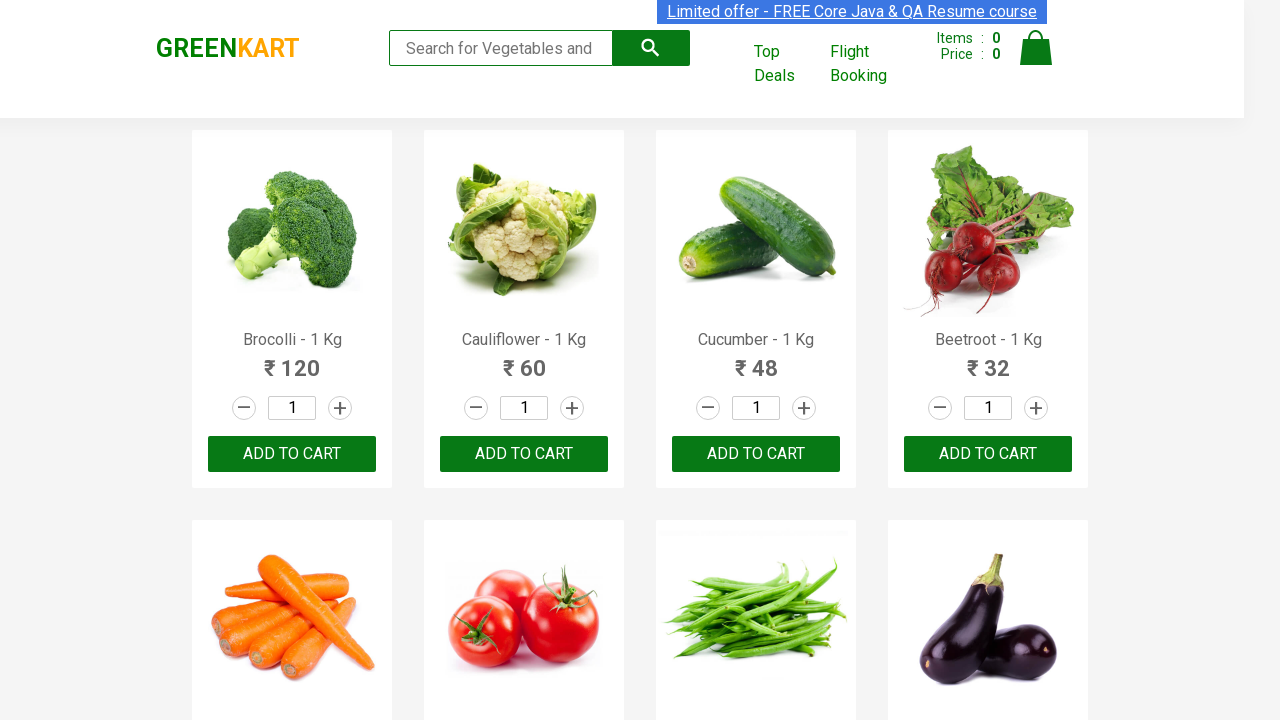

Retrieved product name: Cucumber - 1 Kg
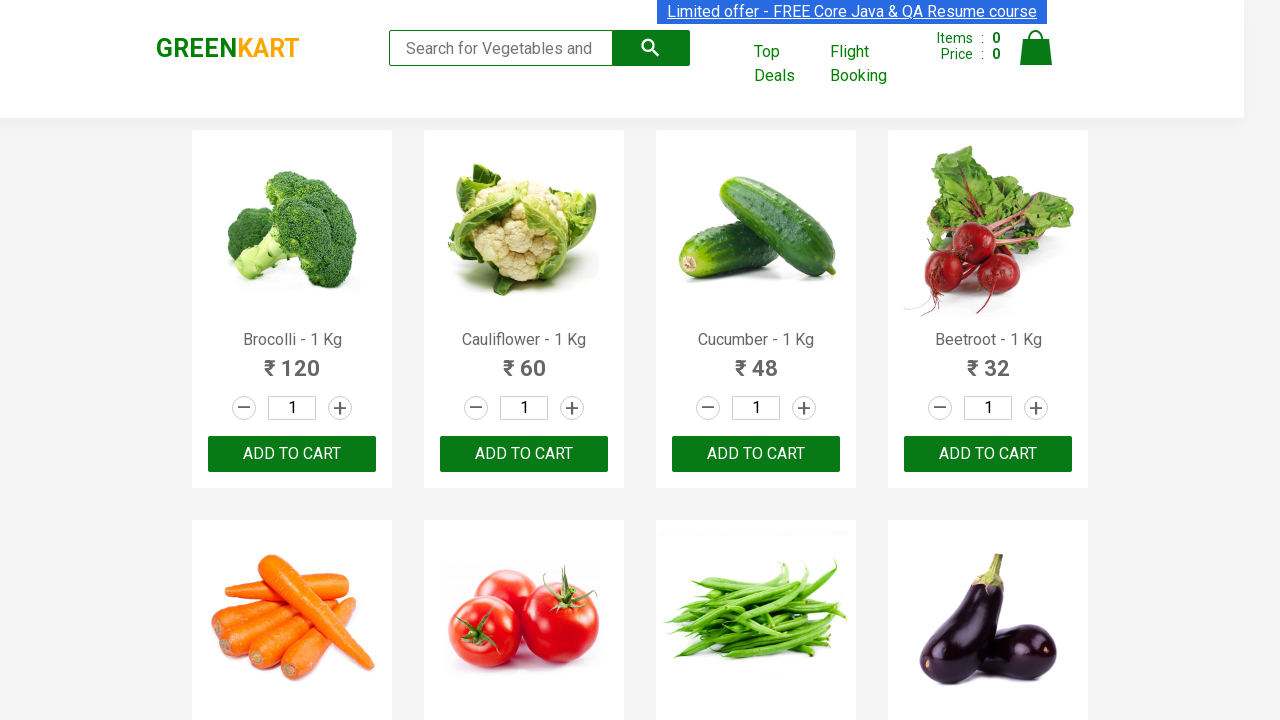

Added 'Cucumber' to shopping cart at (756, 454) on div.product-action >> nth=2
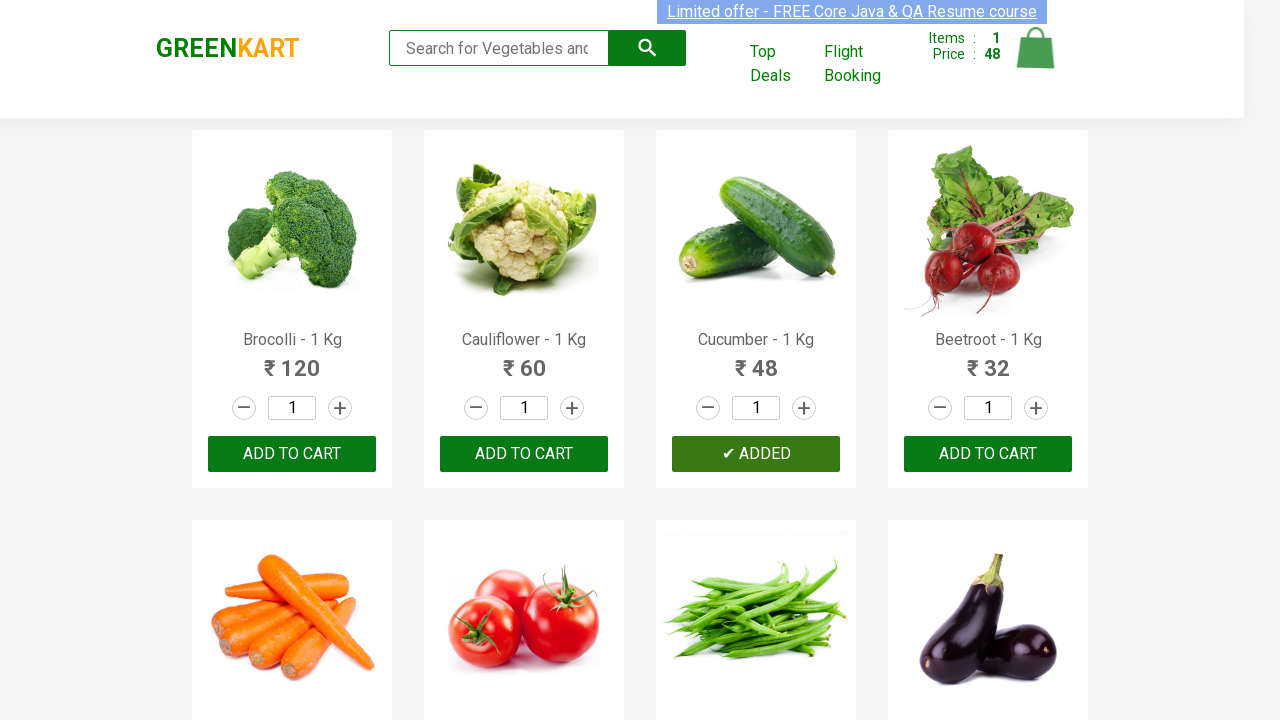

Retrieved product name: Beetroot - 1 Kg
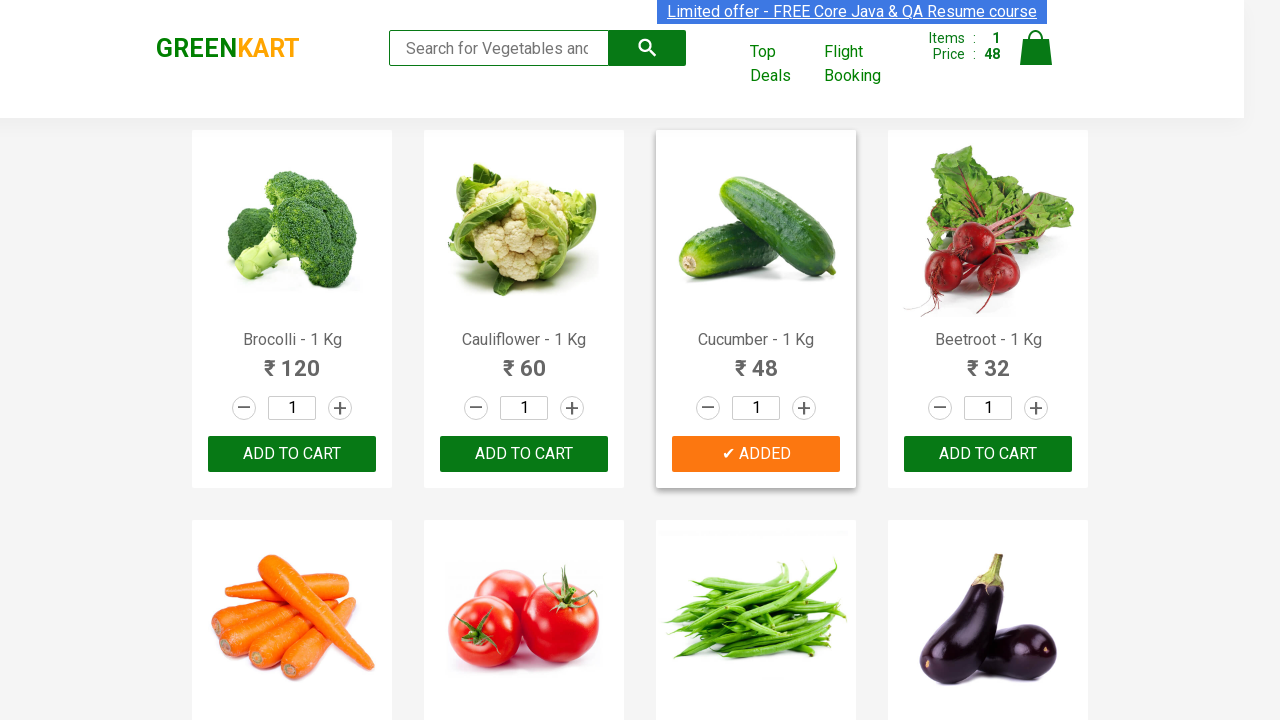

Added 'Beetroot' to shopping cart at (988, 454) on div.product-action >> nth=3
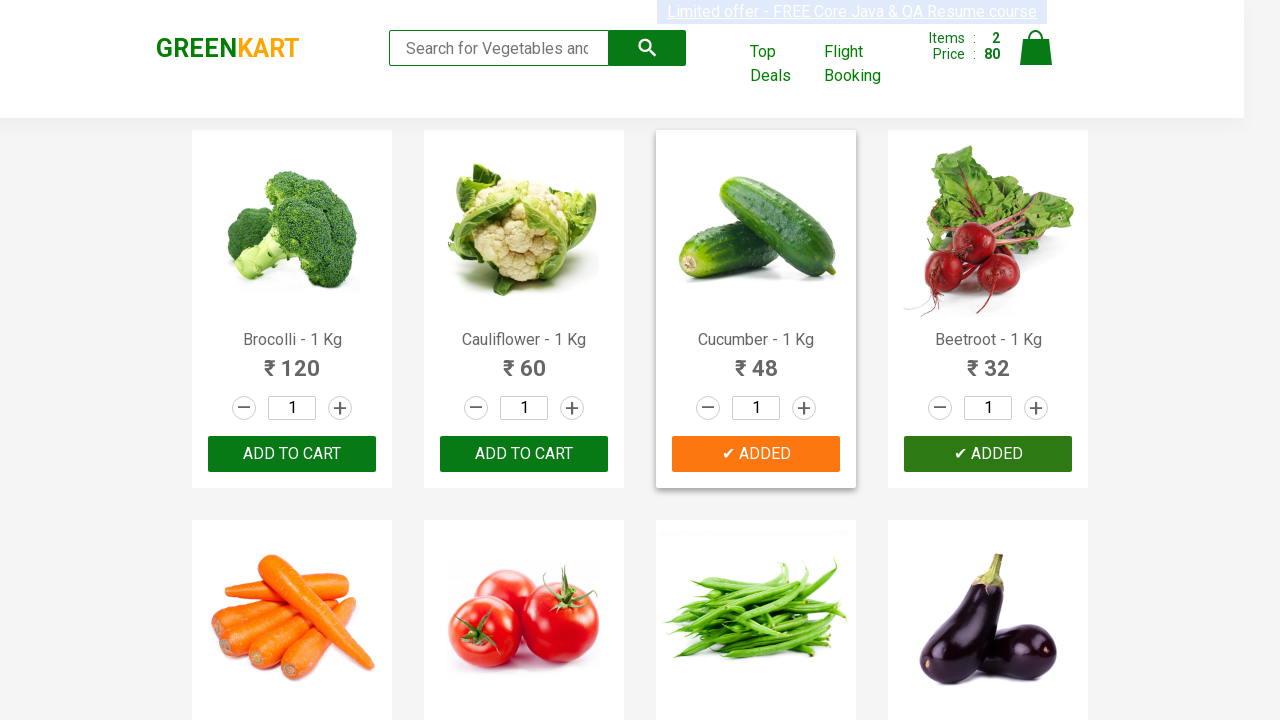

Retrieved product name: Carrot - 1 Kg
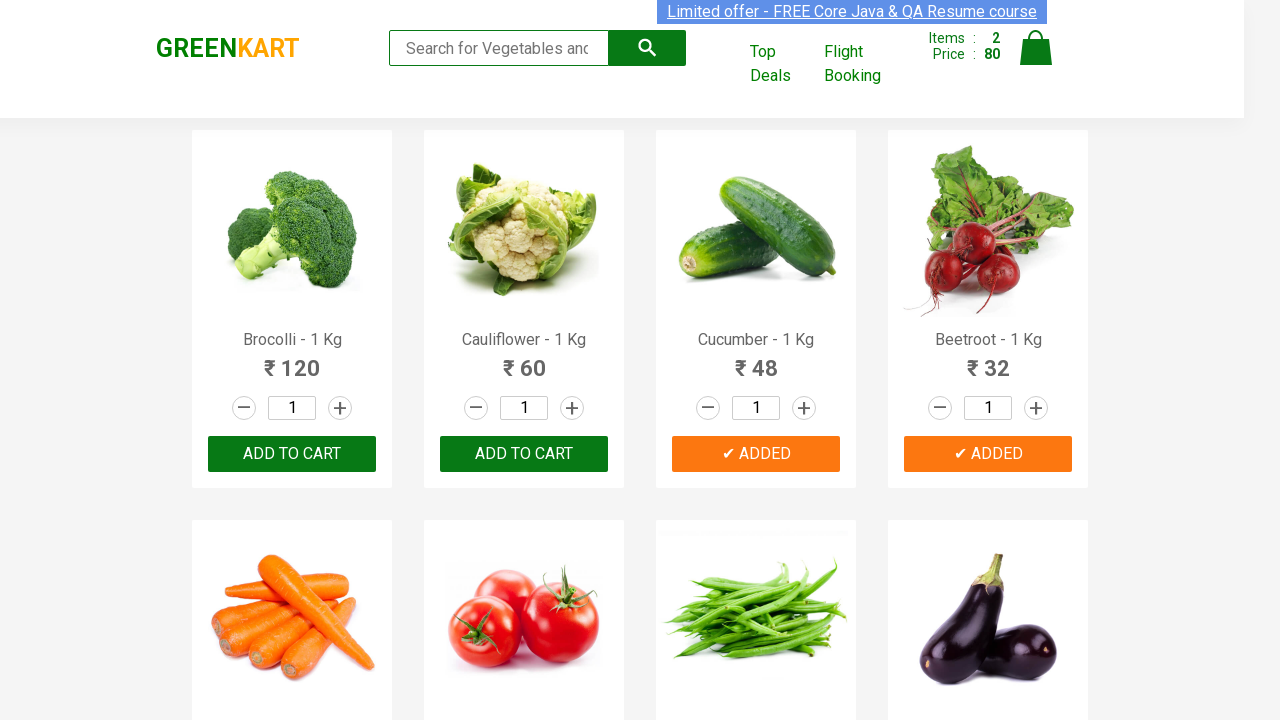

Retrieved product name: Tomato - 1 Kg
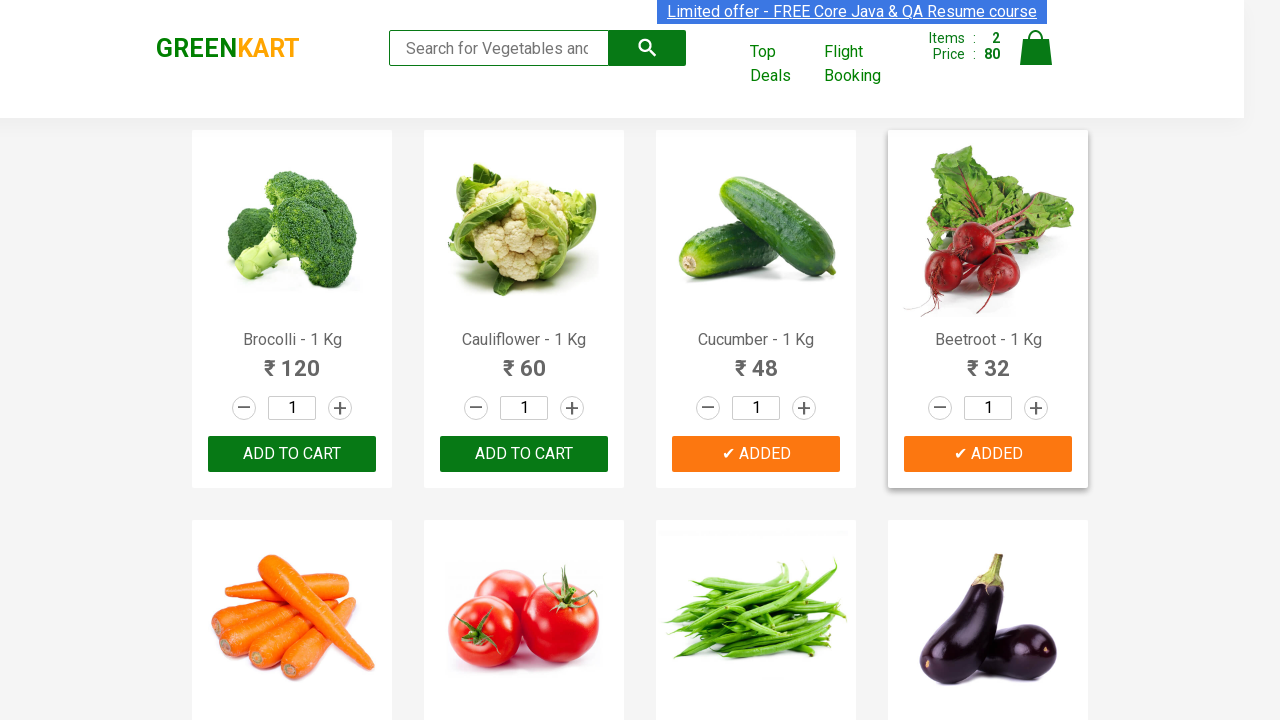

Added 'Tomato' to shopping cart at (524, 360) on div.product-action >> nth=5
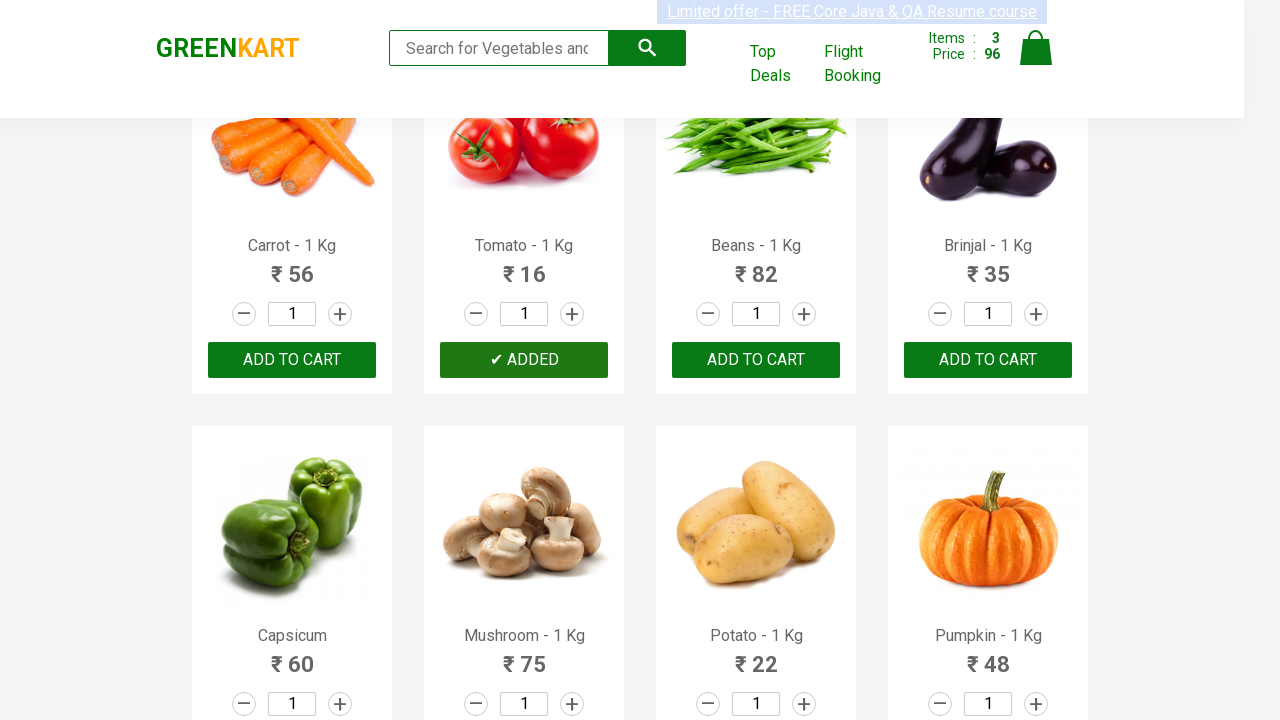

Retrieved product name: Beans - 1 Kg
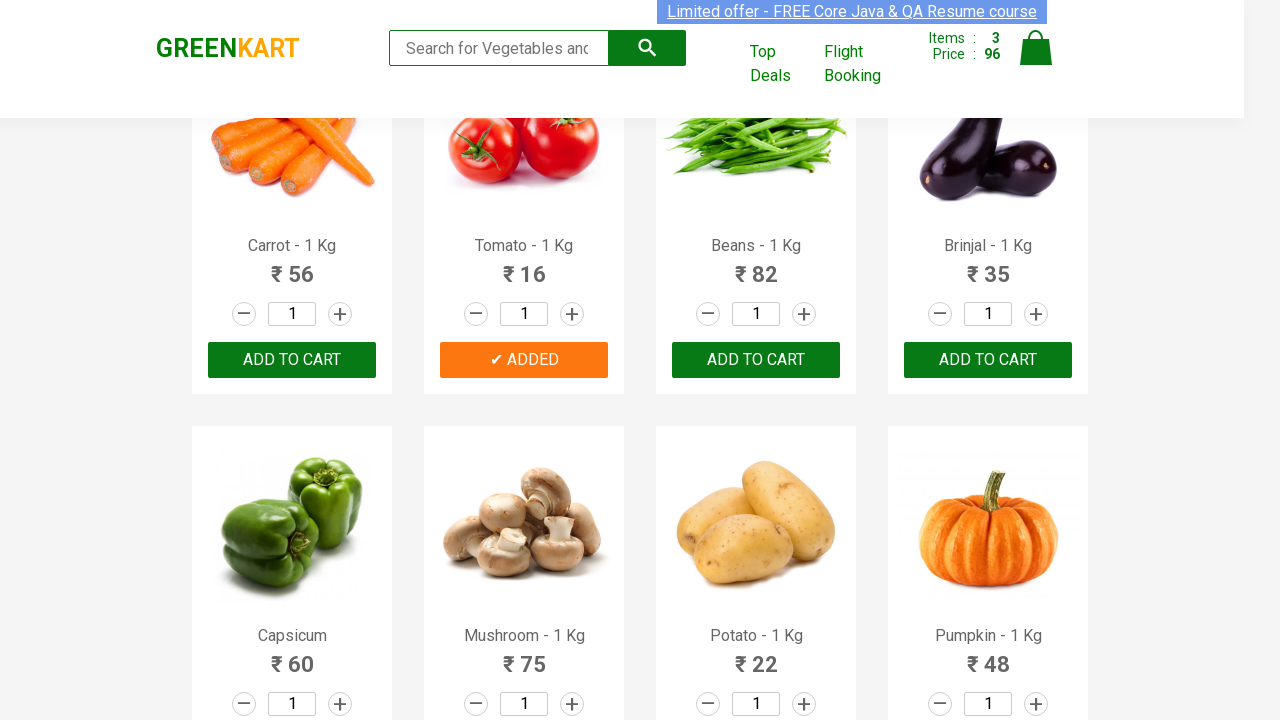

Retrieved product name: Brinjal - 1 Kg
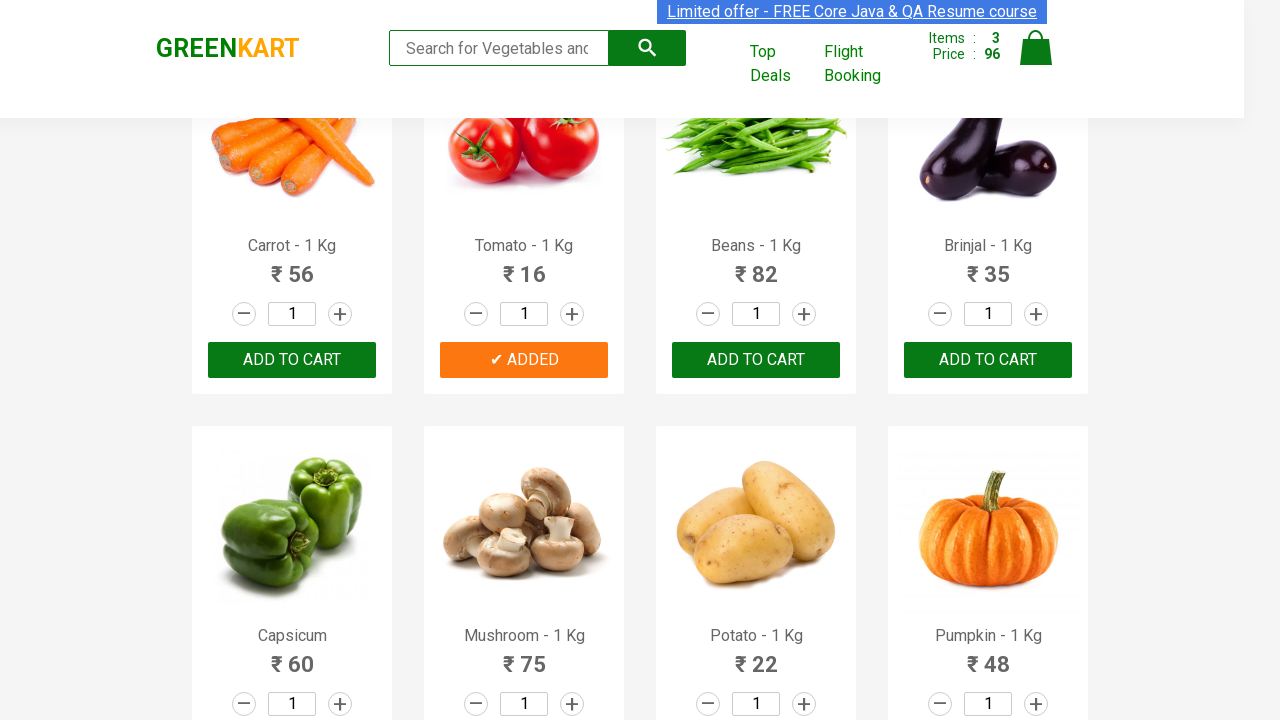

Retrieved product name: Capsicum
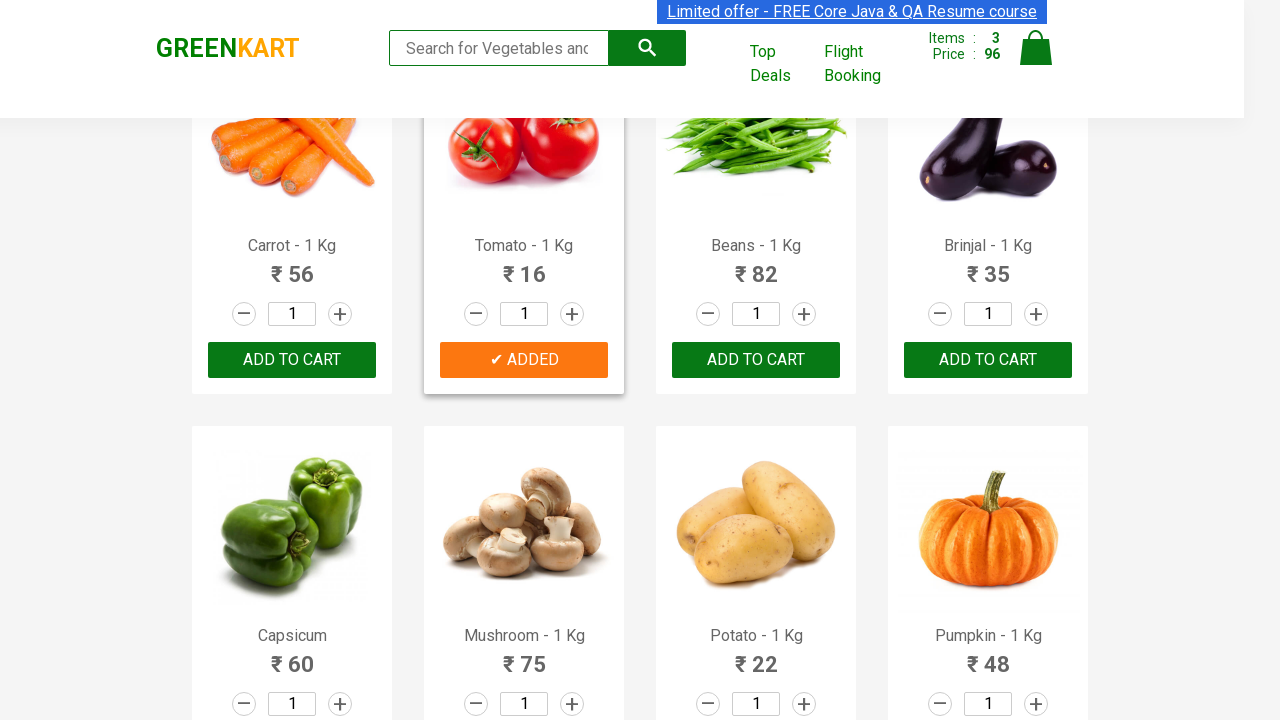

Retrieved product name: Mushroom - 1 Kg
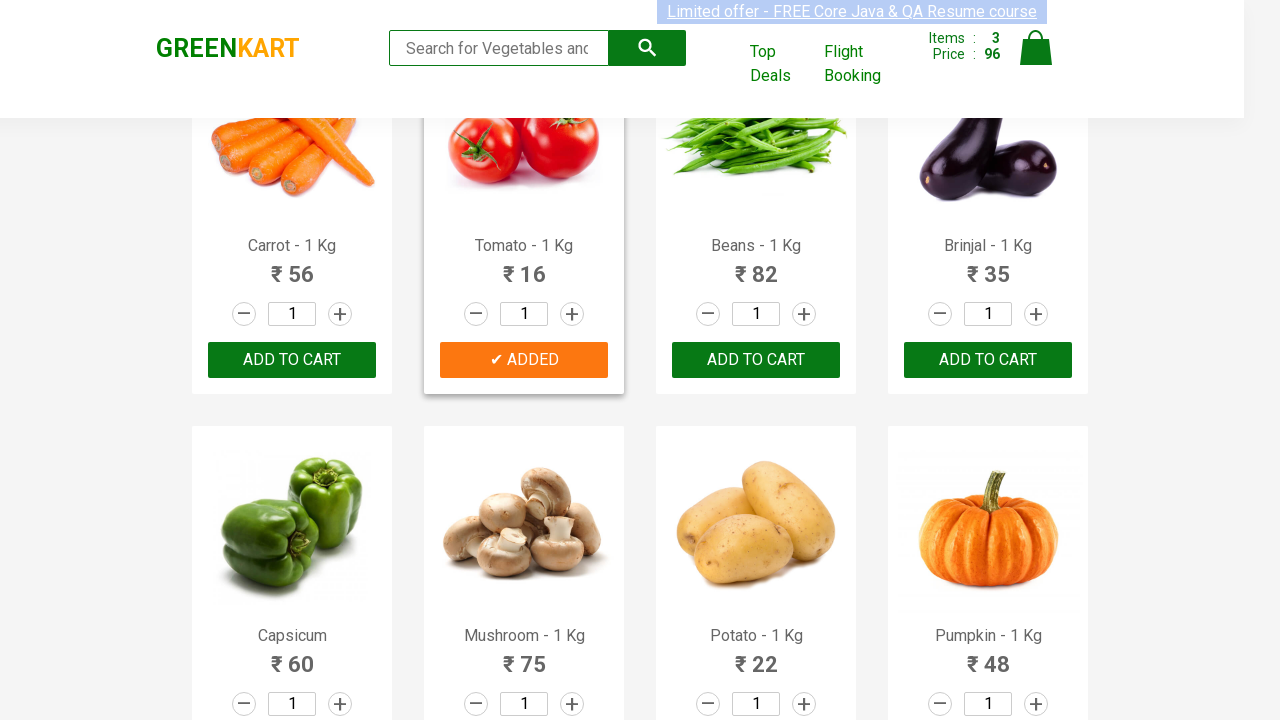

Retrieved product name: Potato - 1 Kg
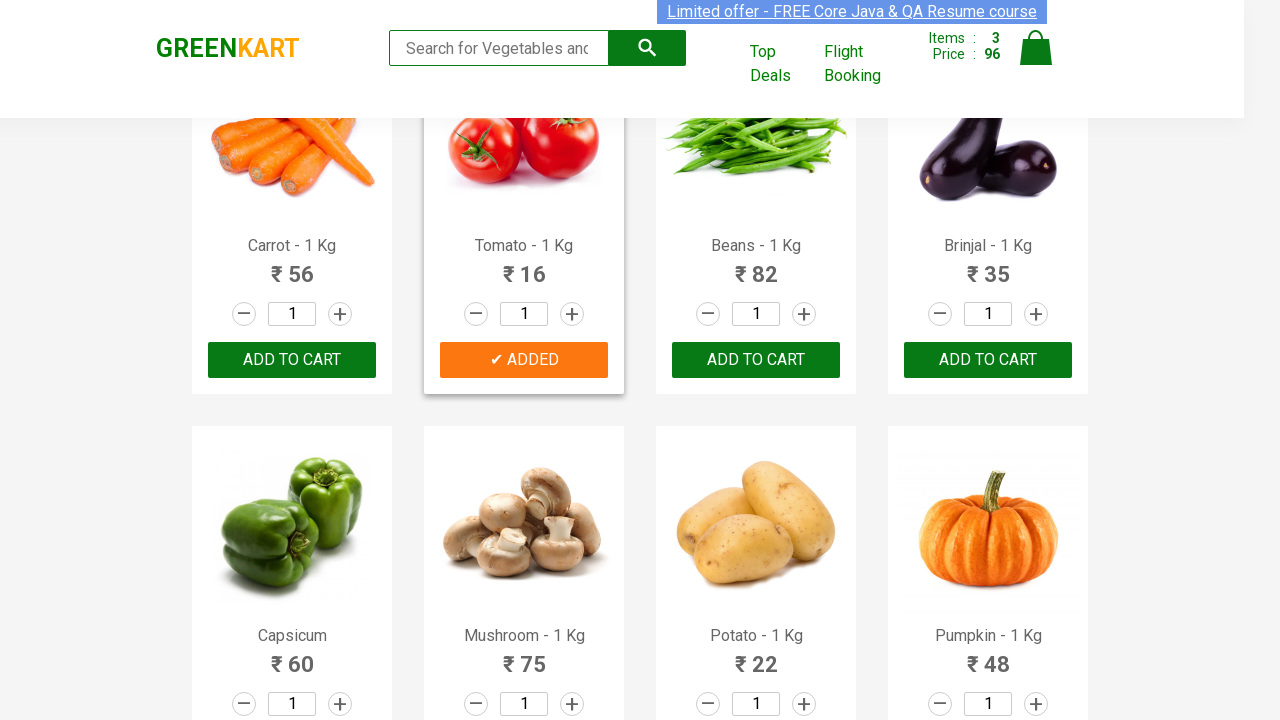

Added 'Potato' to shopping cart at (756, 686) on div.product-action >> nth=10
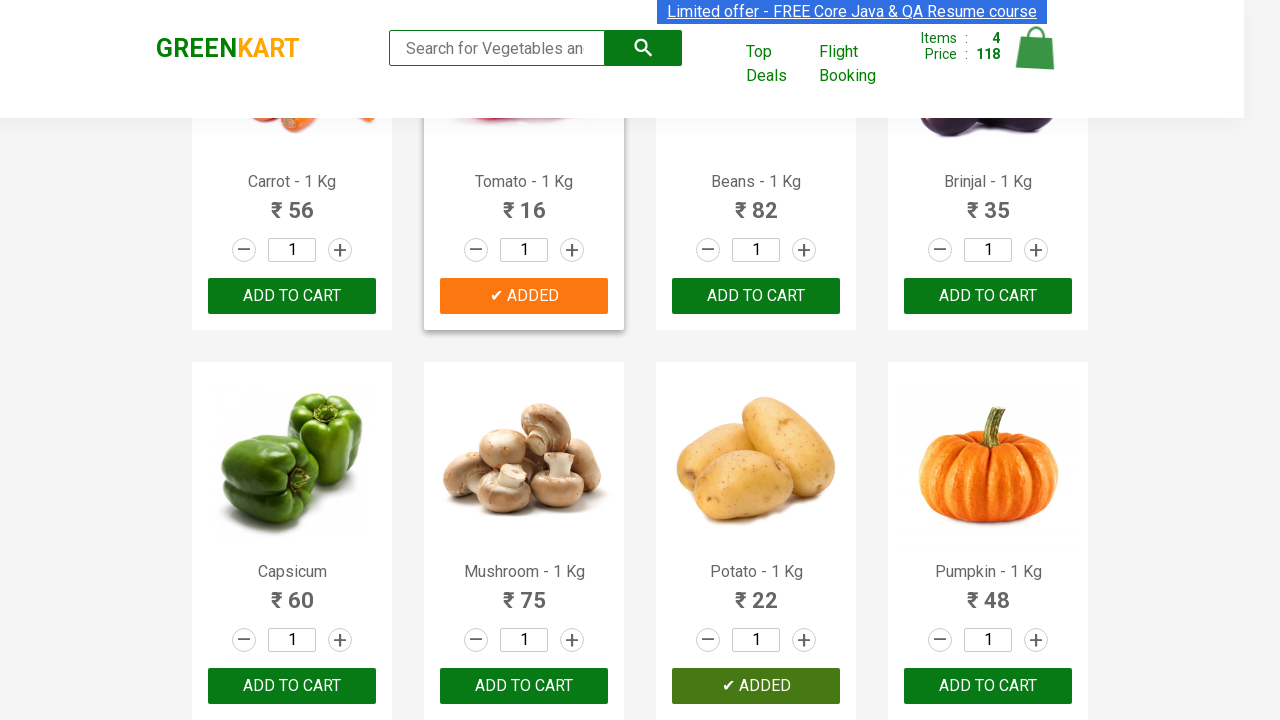

Retrieved product name: Pumpkin - 1 Kg
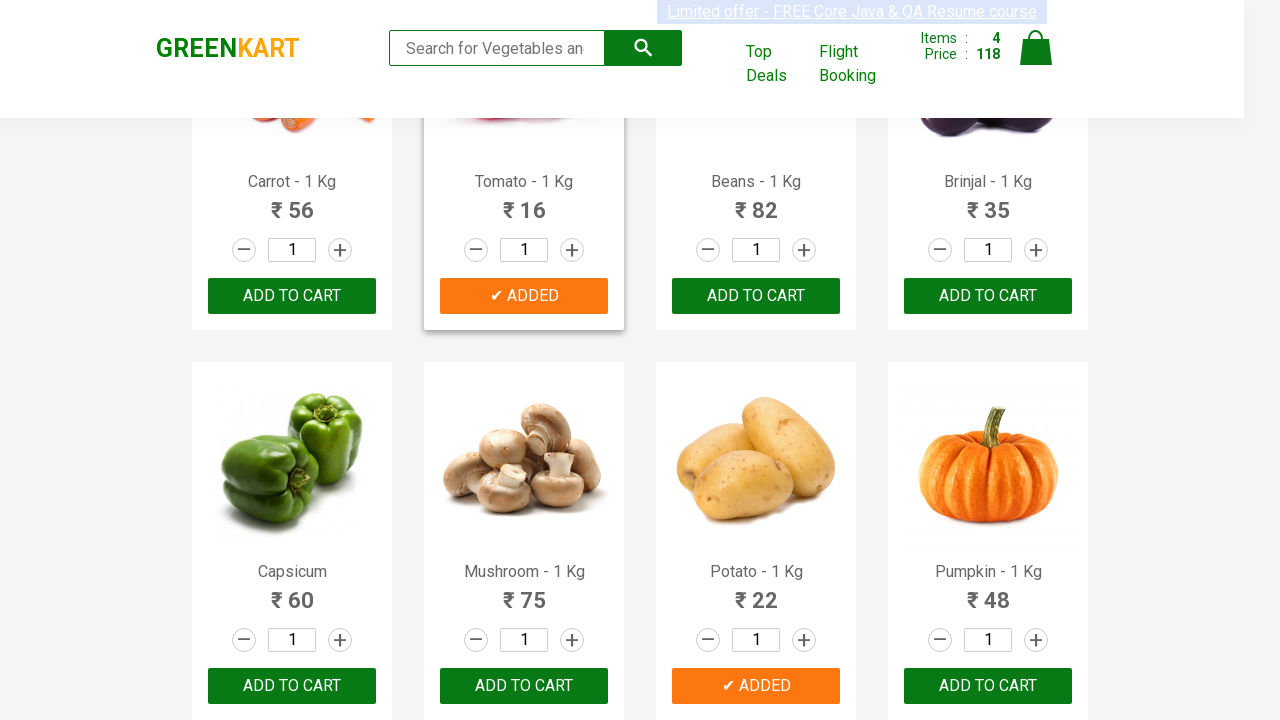

Retrieved product name: Corn - 1 Kg
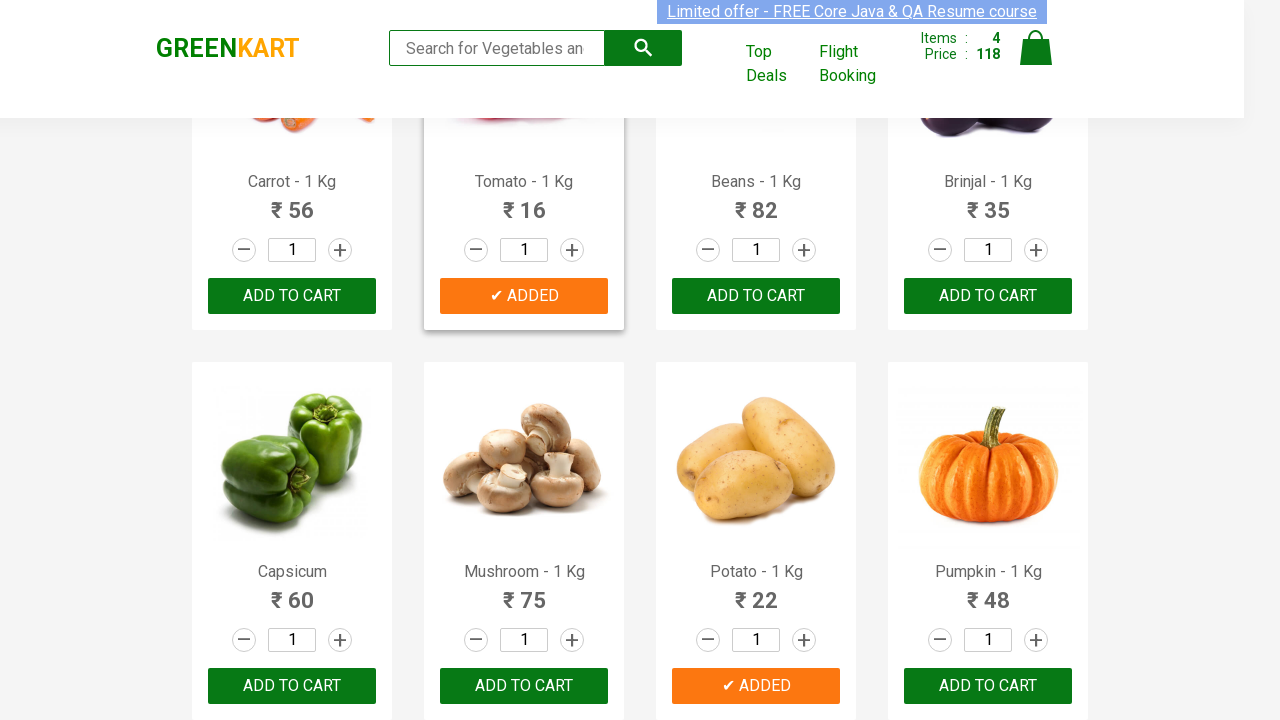

Retrieved product name: Onion - 1 Kg
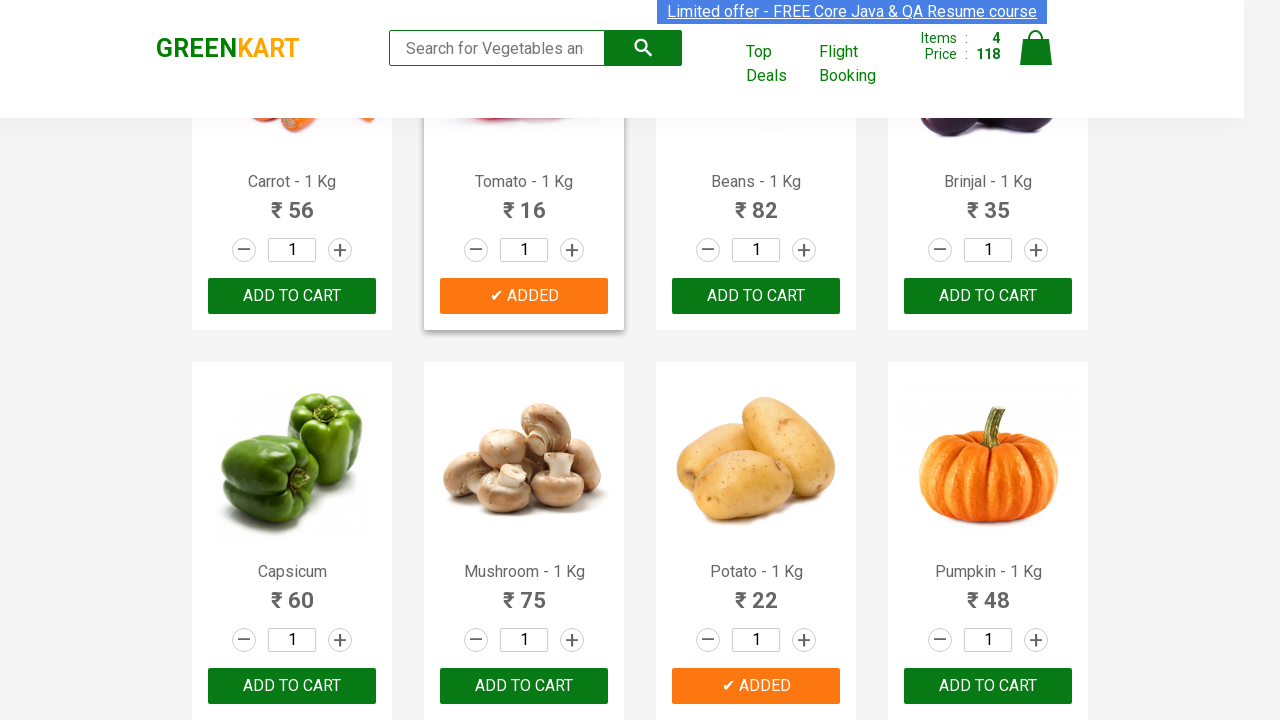

Retrieved product name: Apple - 1 Kg
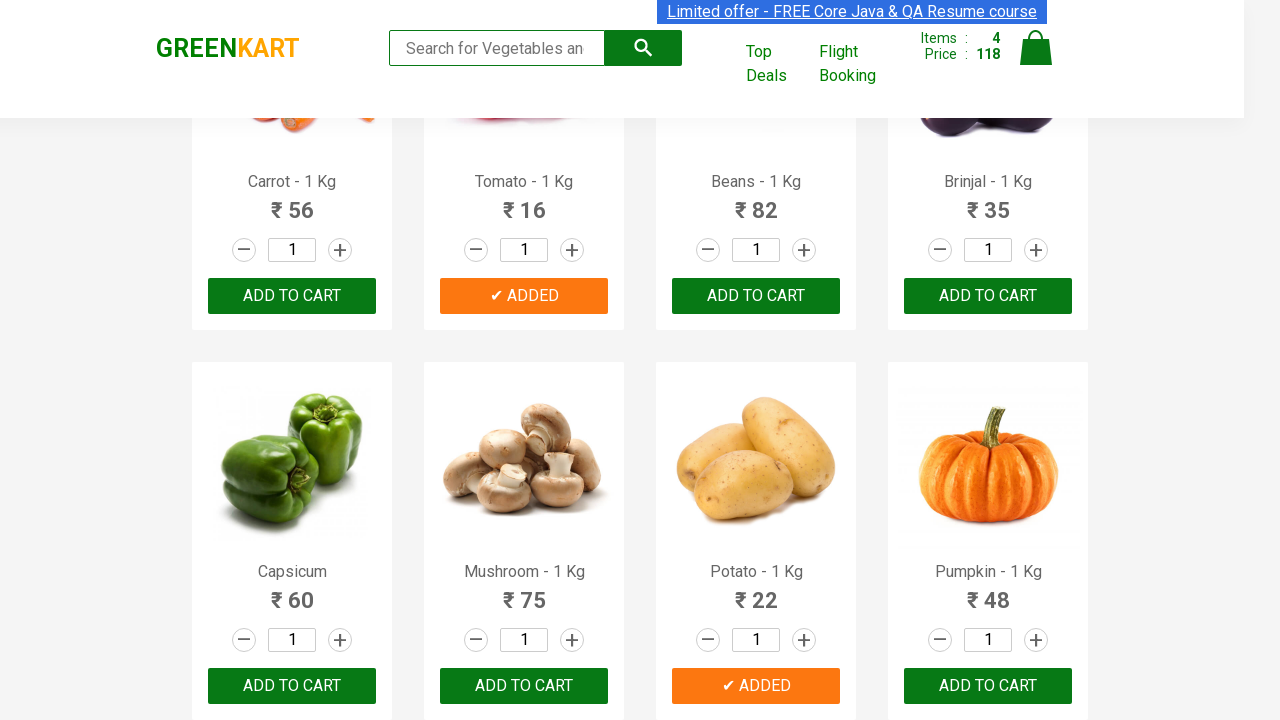

Retrieved product name: Banana - 1 Kg
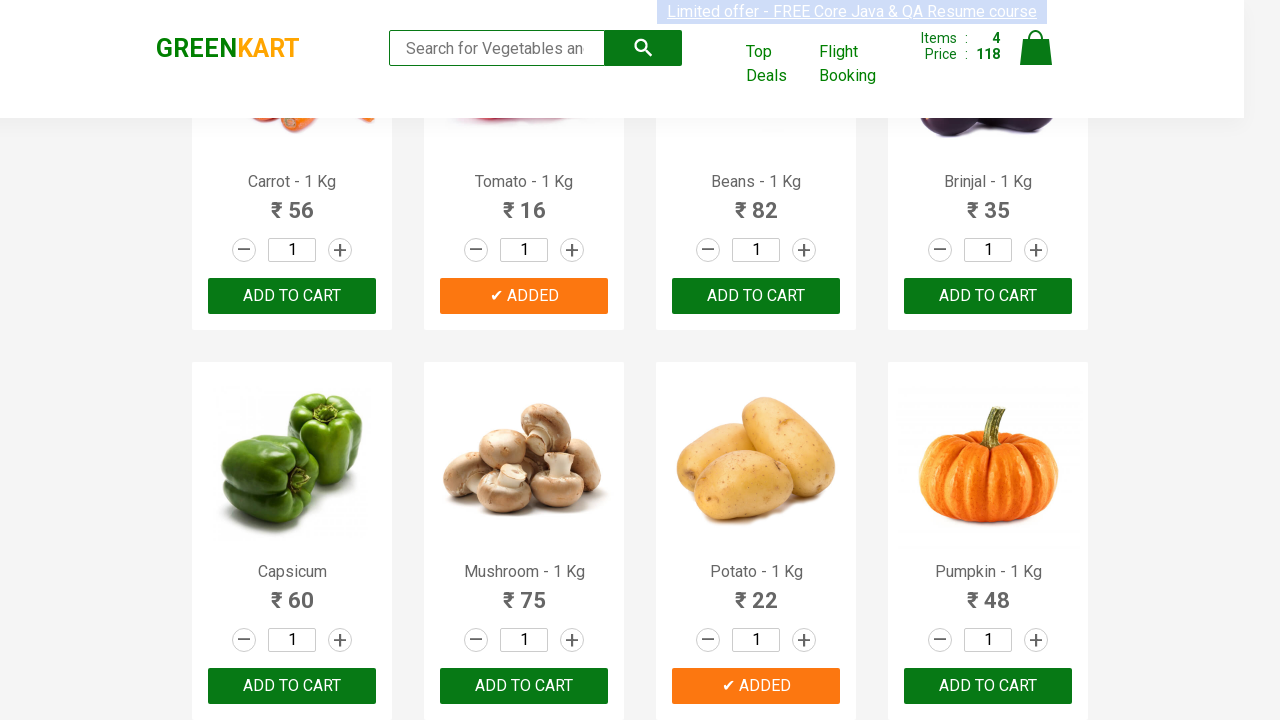

Retrieved product name: Grapes - 1 Kg
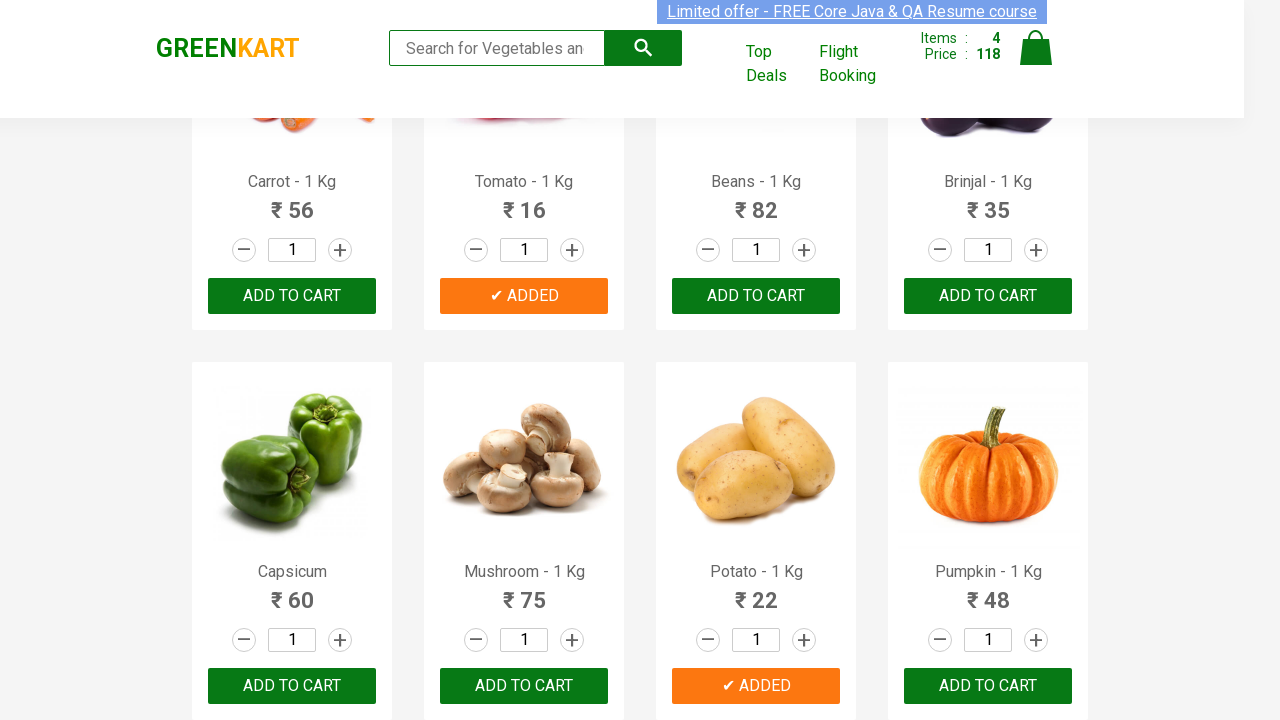

Retrieved product name: Mango - 1 Kg
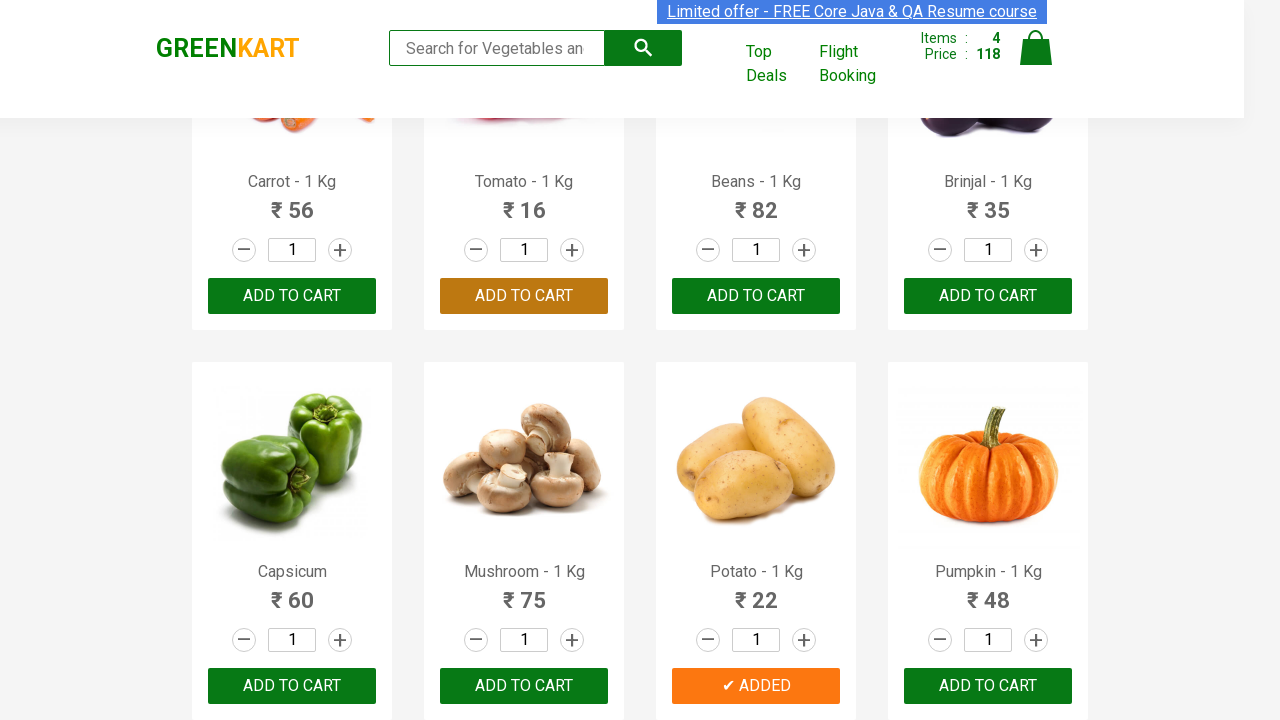

Retrieved product name: Musk Melon - 1 Kg
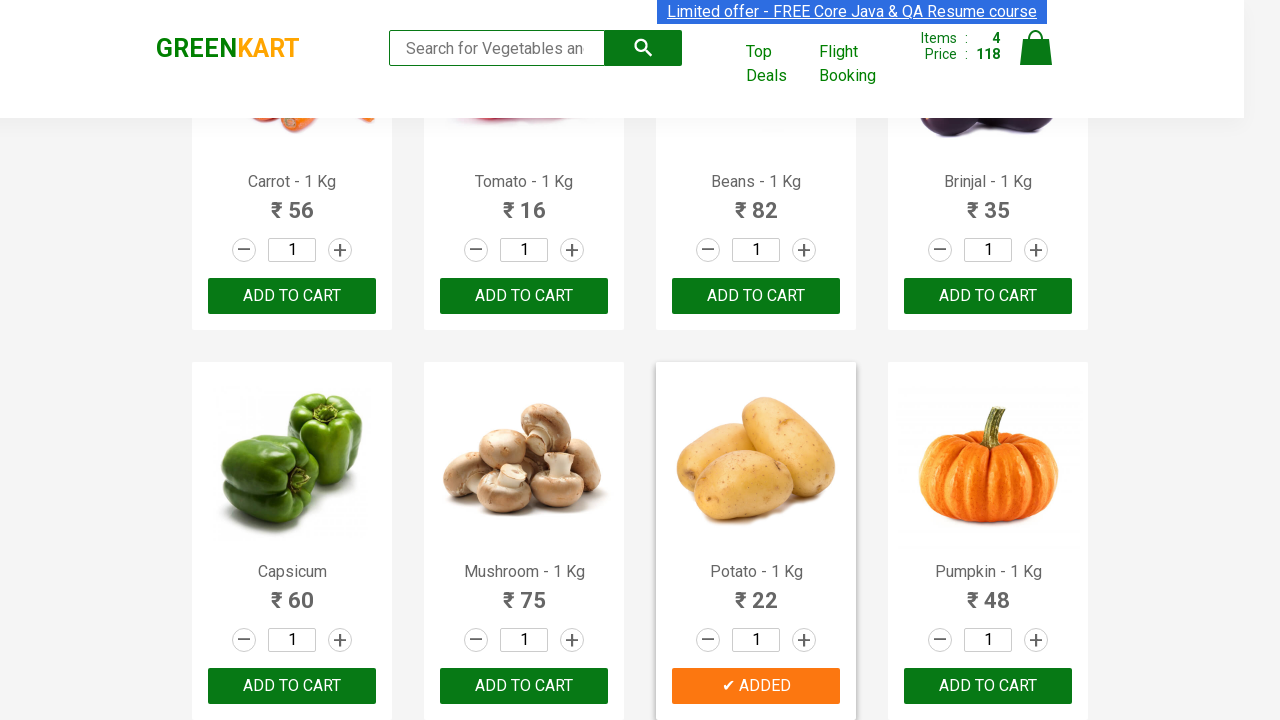

Retrieved product name: Orange - 1 Kg
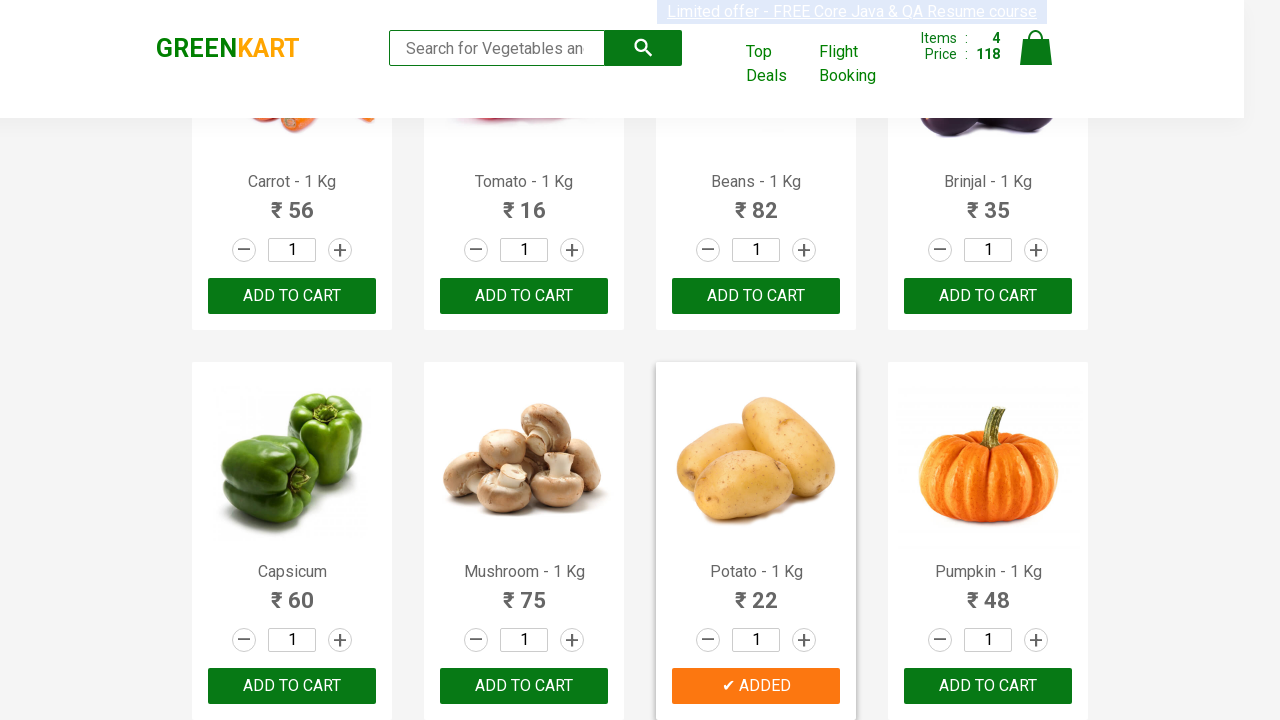

Retrieved product name: Pears - 1 Kg
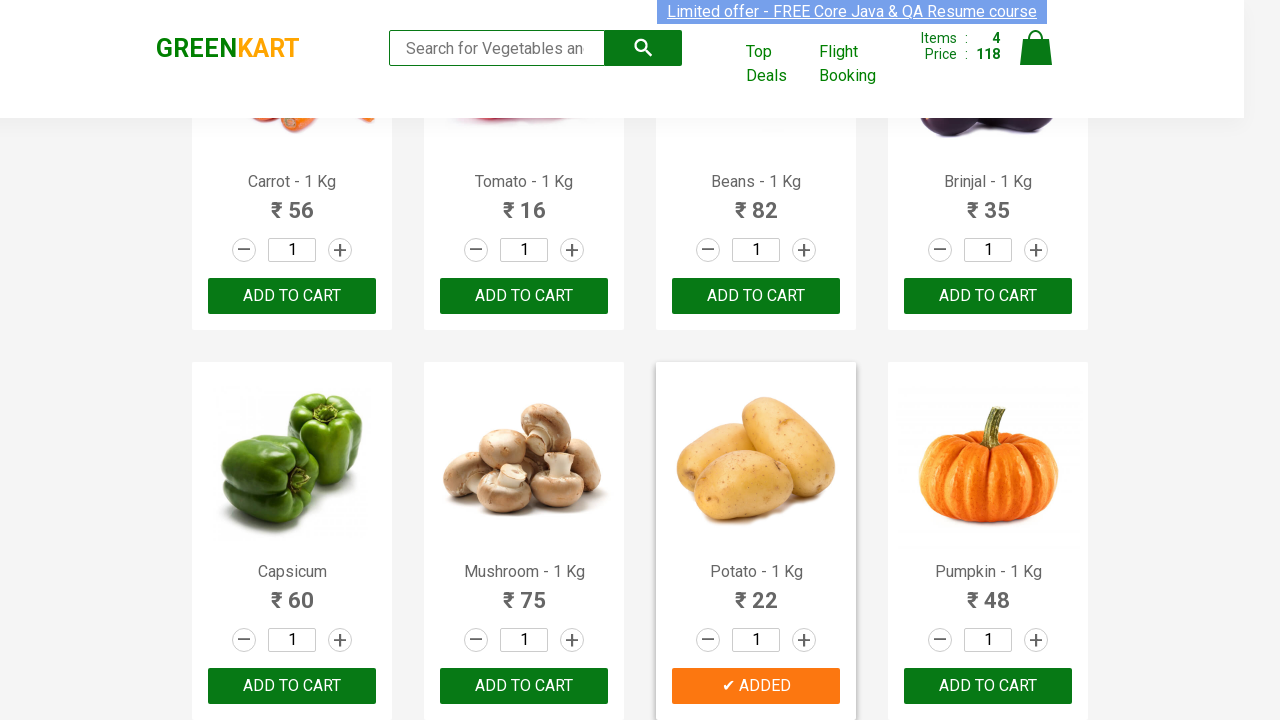

Retrieved product name: Pomegranate - 1 Kg
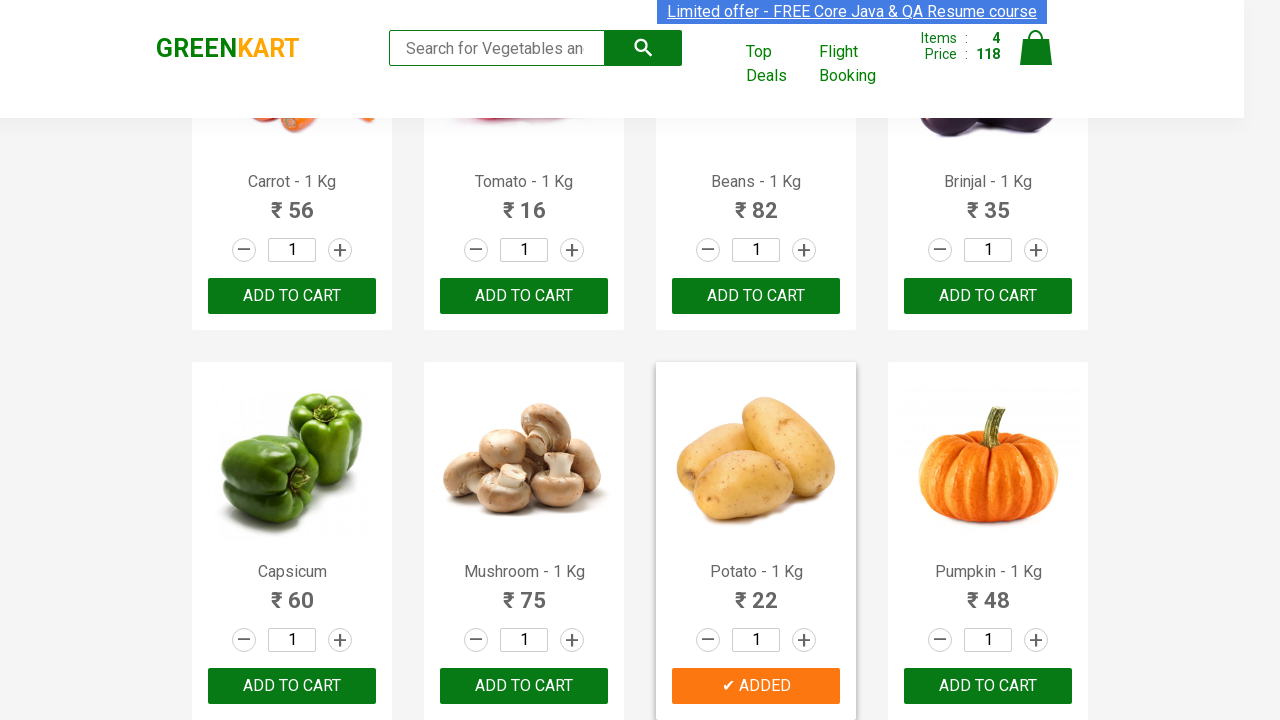

Retrieved product name: Raspberry - 1/4 Kg
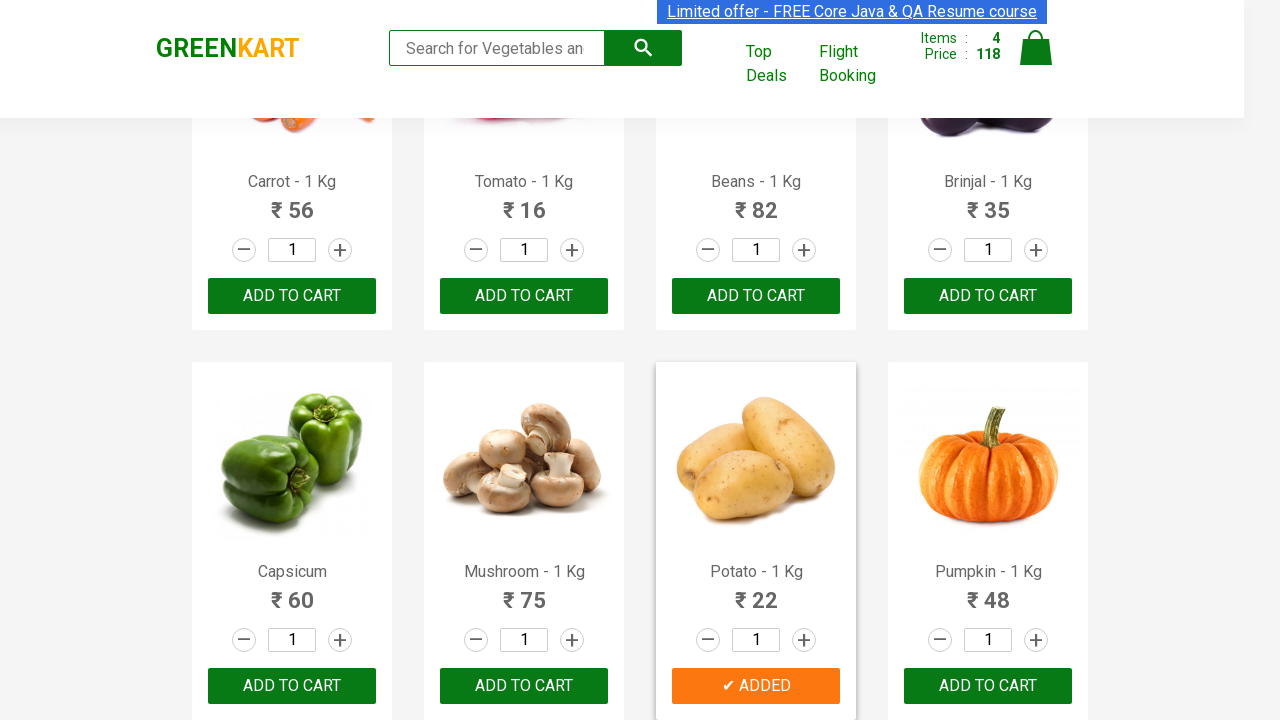

Retrieved product name: Strawberry - 1/4 Kg
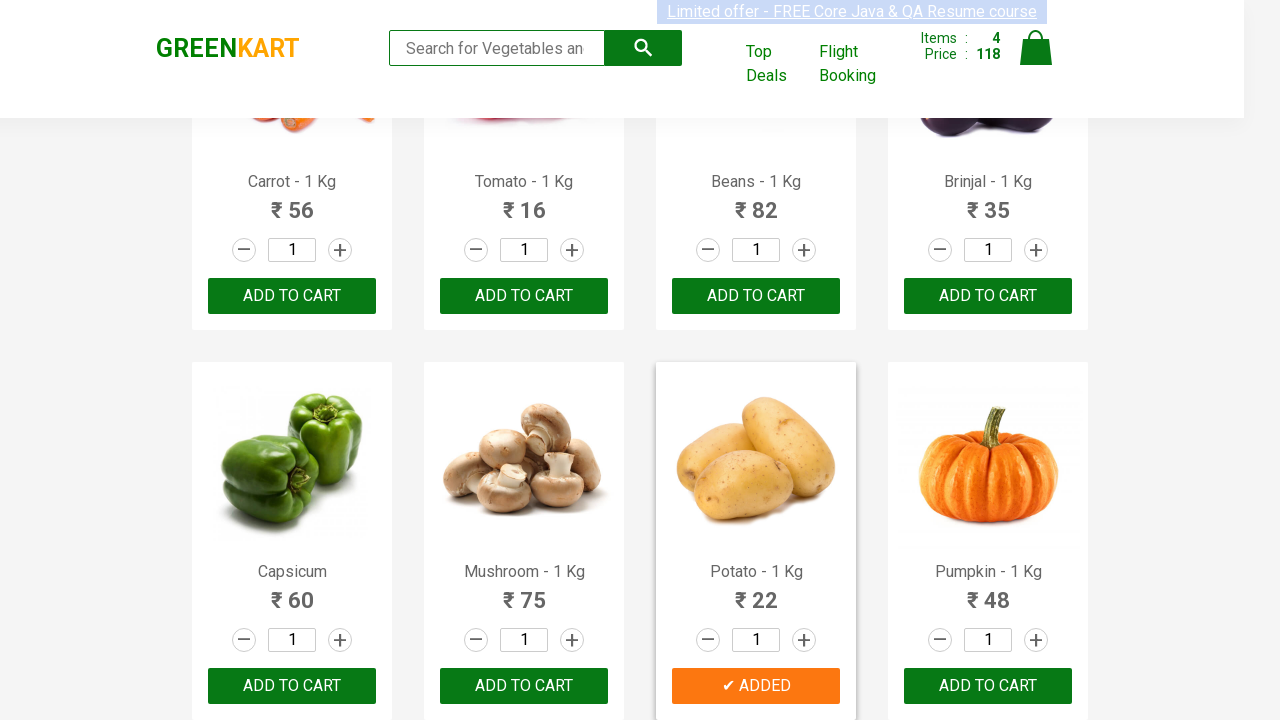

Added 'Strawberry' to shopping cart at (988, 360) on div.product-action >> nth=23
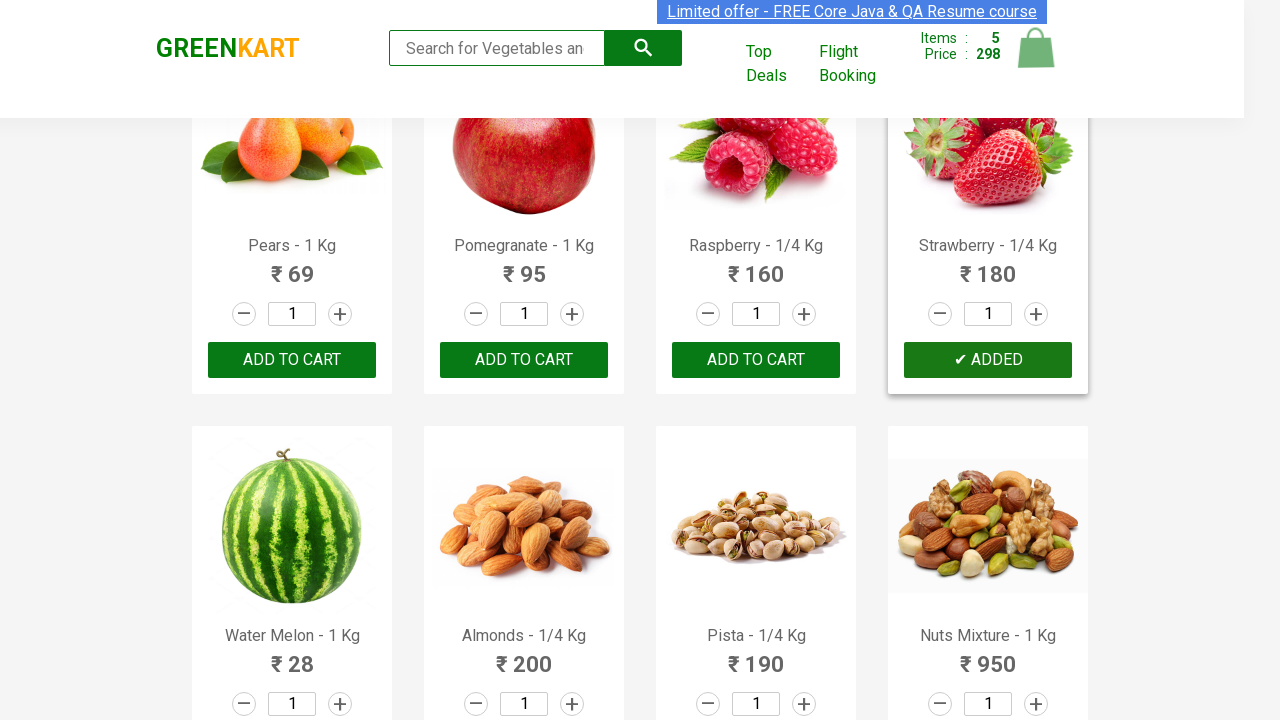

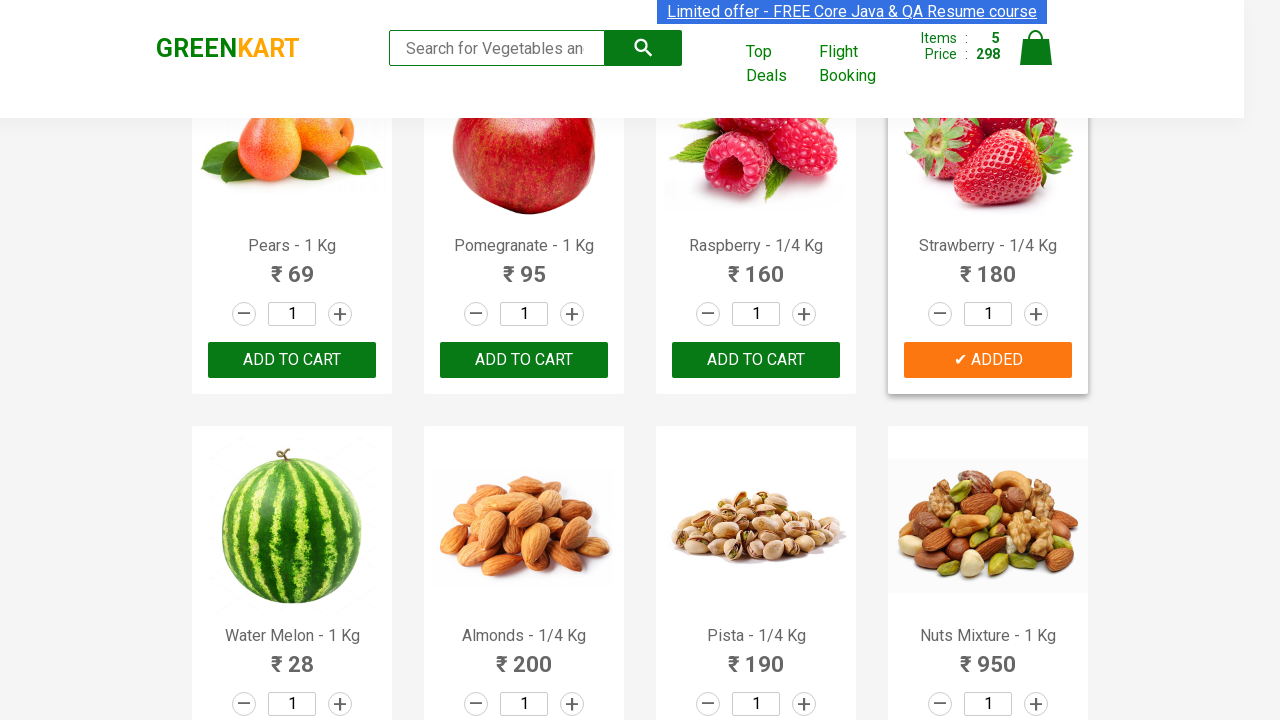